Tests mouse hover events by focusing on a button and hovering over multiple elements including navigation menu items

Starting URL: https://testautomationpractice.blogspot.com/

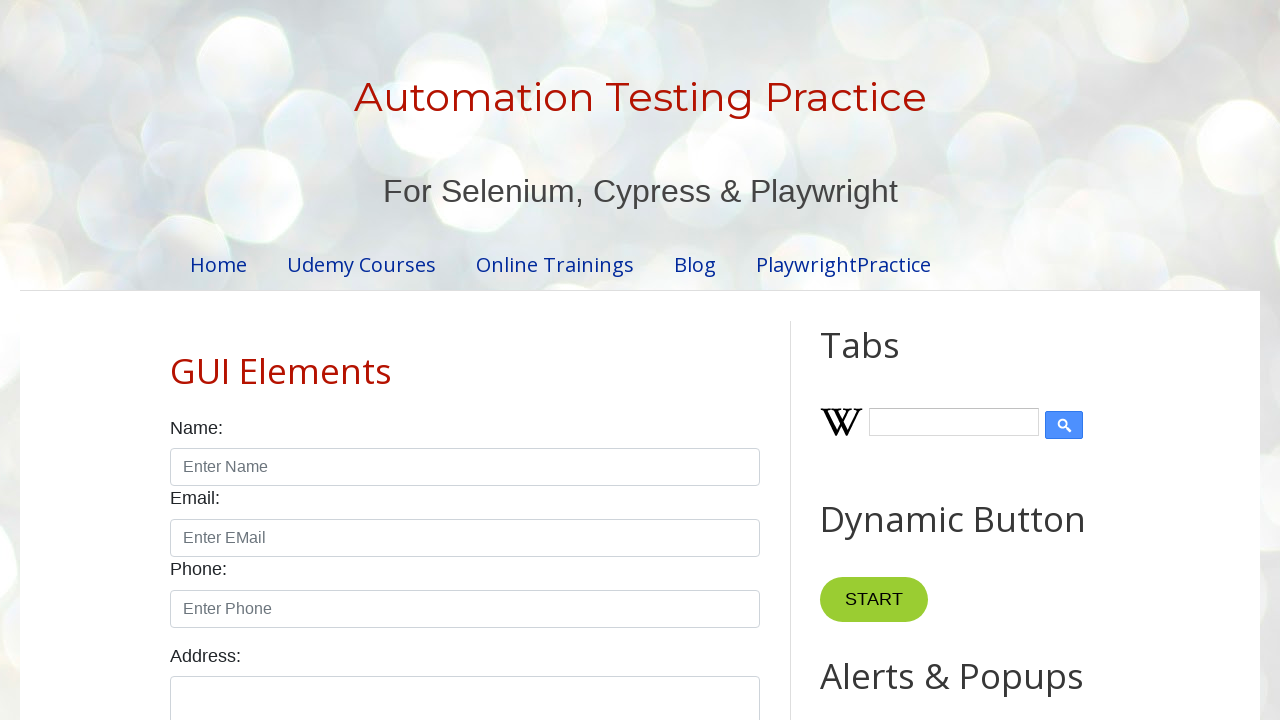

Focused on the 'Point Me' button on xpath=//button[normalize-space()='Point Me']
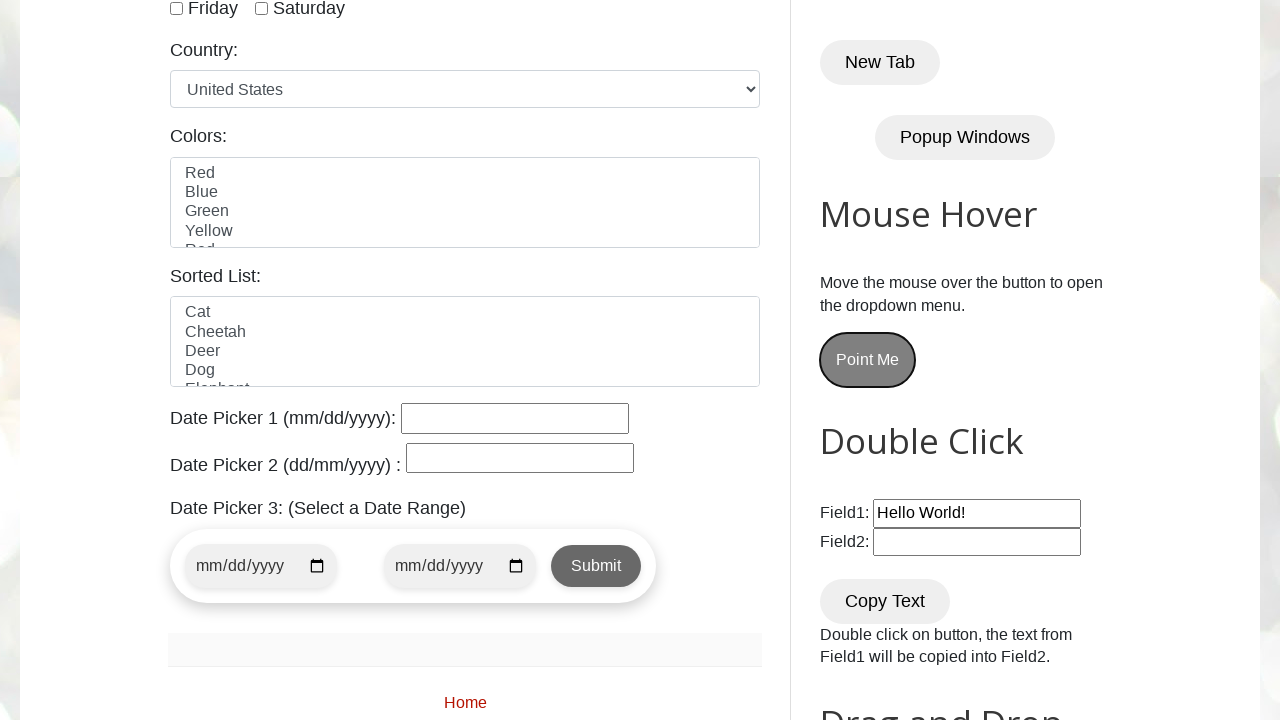

Hovered over the 'Point Me' button at (868, 360) on xpath=//button[normalize-space()='Point Me']
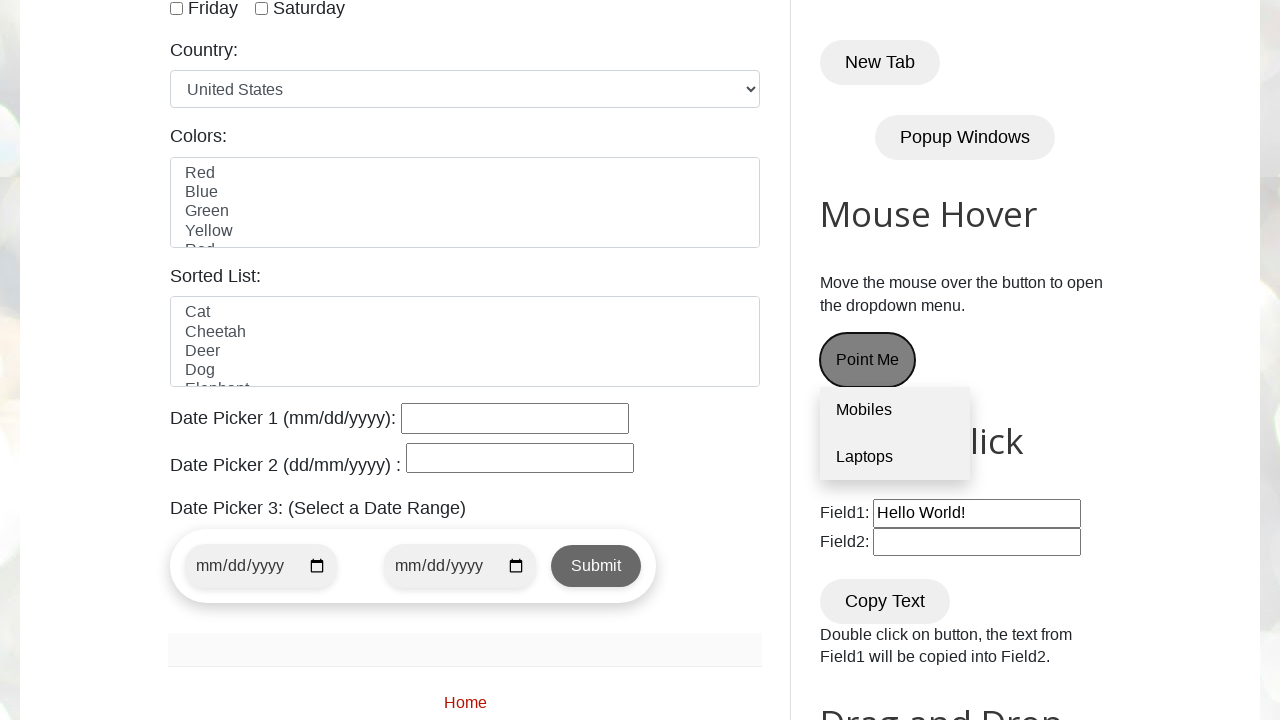

Hovered over 'Mobiles' link in navigation menu at (895, 411) on xpath=//a[normalize-space()='Mobiles']
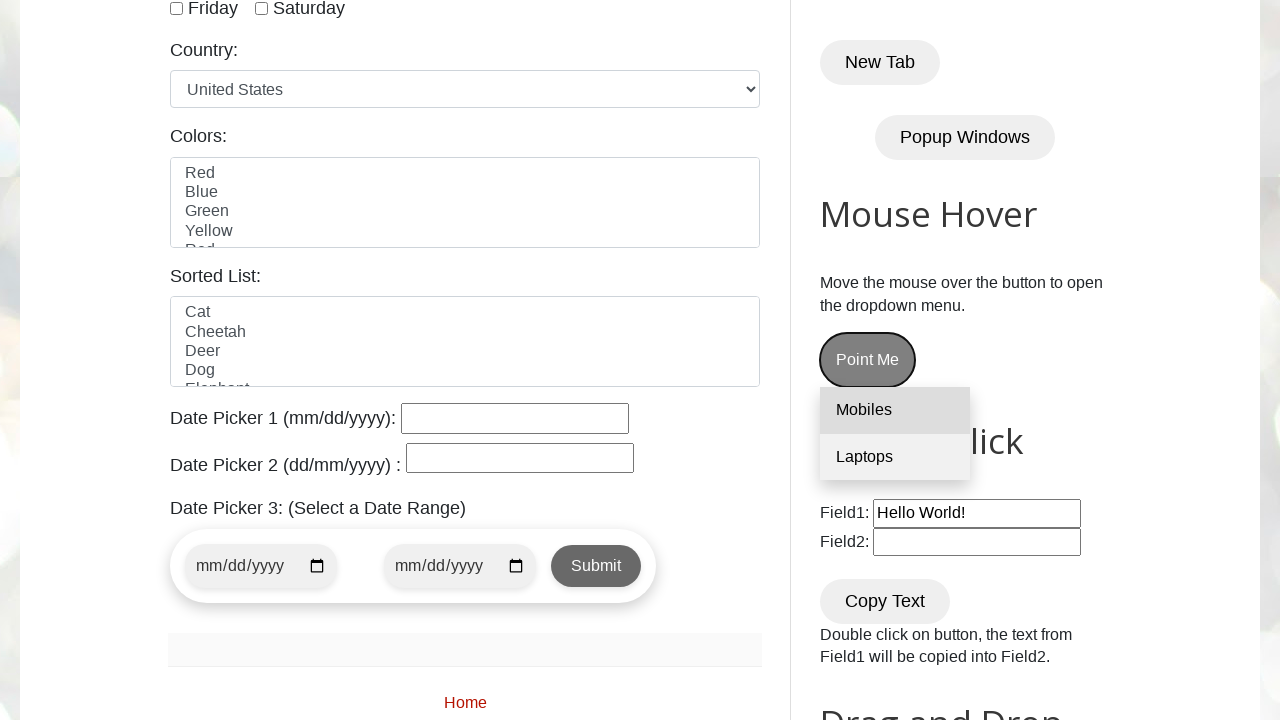

Hovered over 'Laptops' link in navigation menu at (895, 457) on xpath=//a[normalize-space()='Laptops']
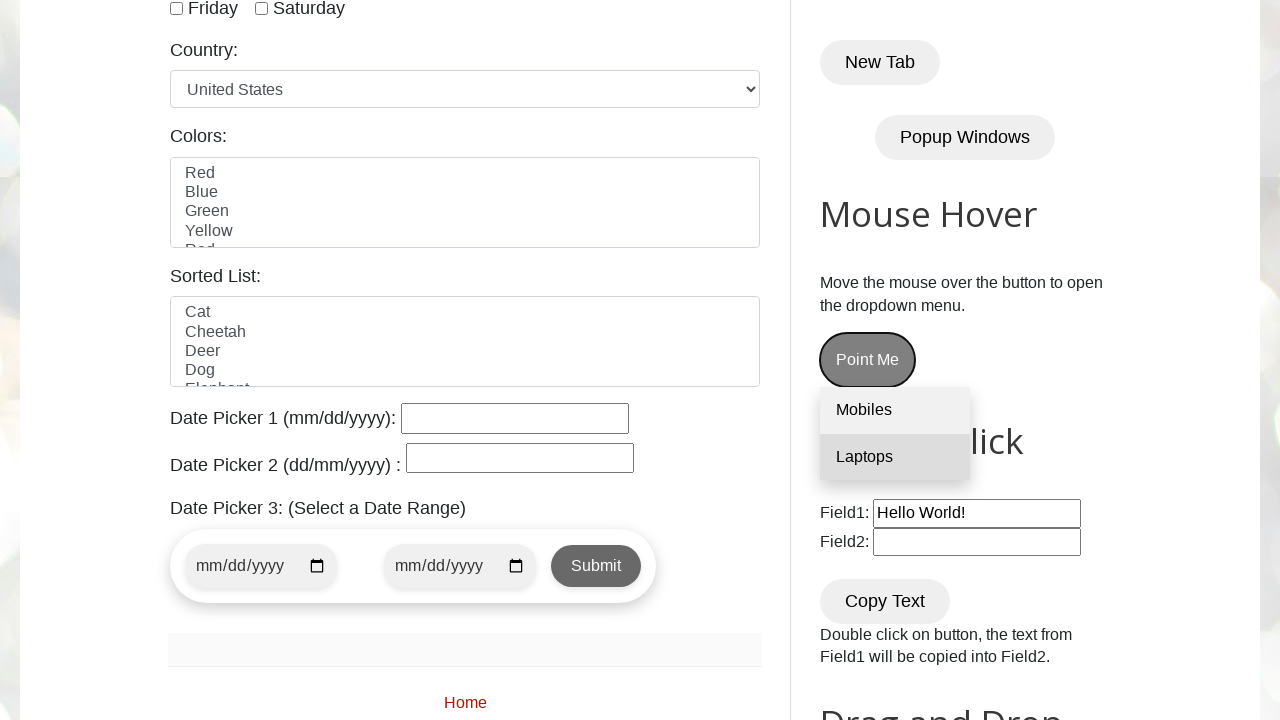

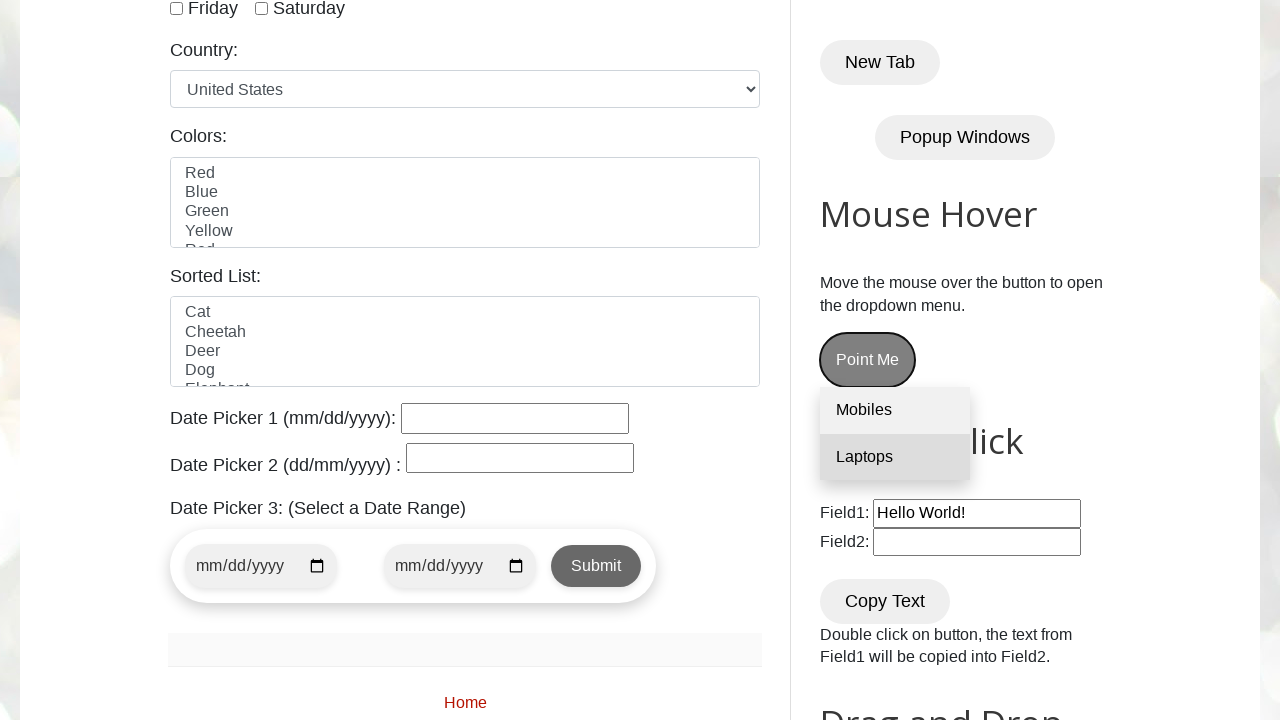